Tests a to-do application by clicking on list items to mark them complete, adding a new to-do item with text "LambdaTest", and verifying that the page heading is displayed.

Starting URL: https://stage-lambda-devops-use-only.lambdatestinternal.com/To-do-app/index.html

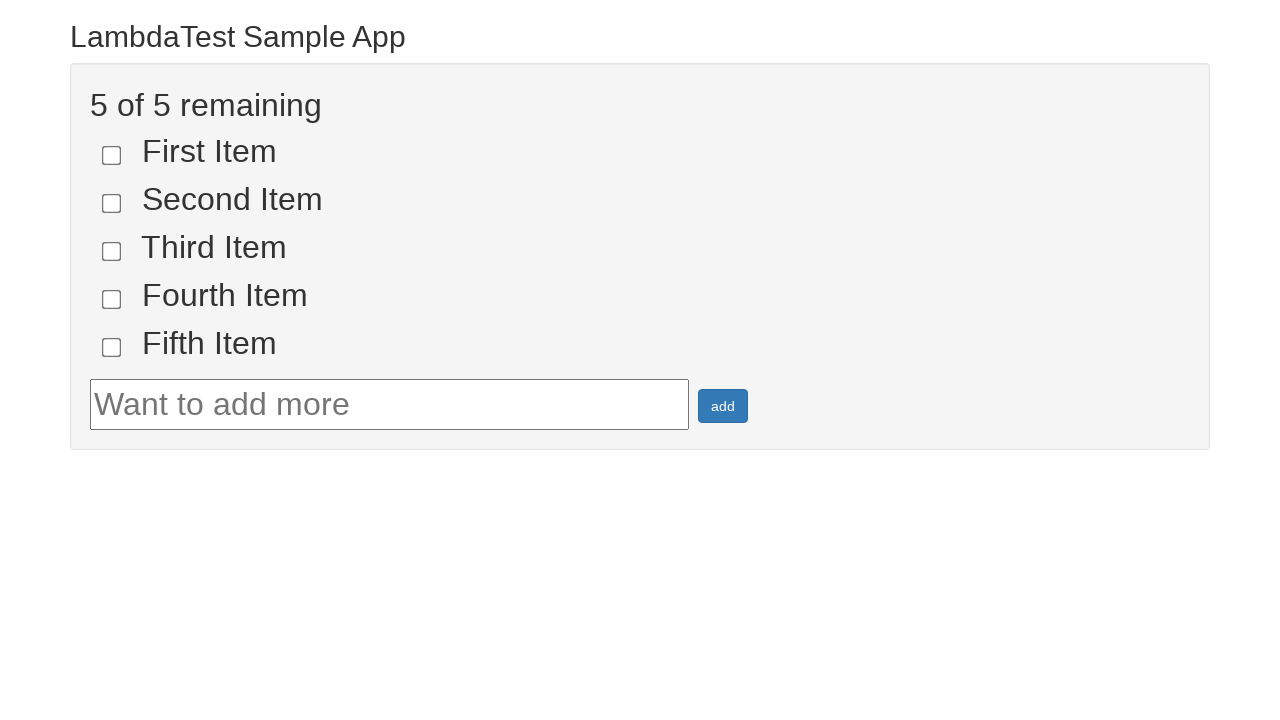

Set viewport size to 1920x1080
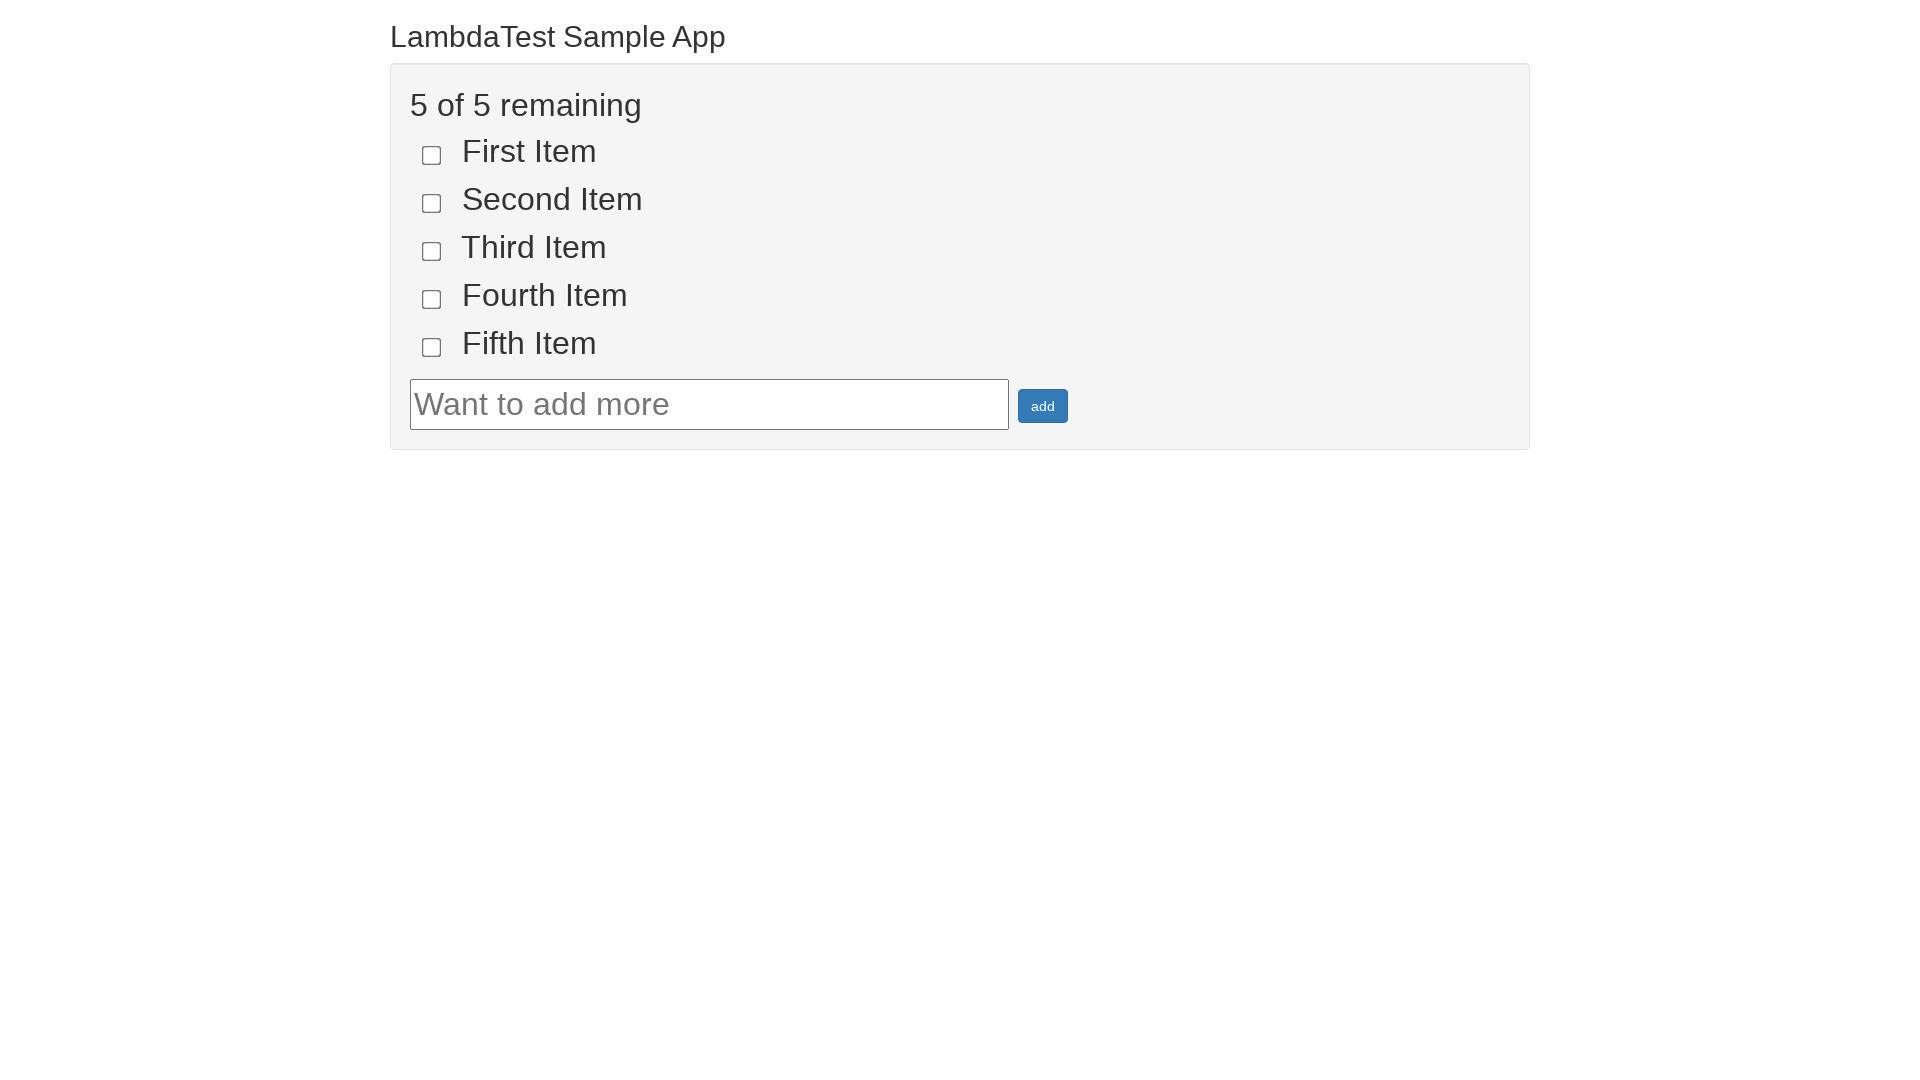

Clicked on the first list item checkbox at (432, 155) on [name='li1']
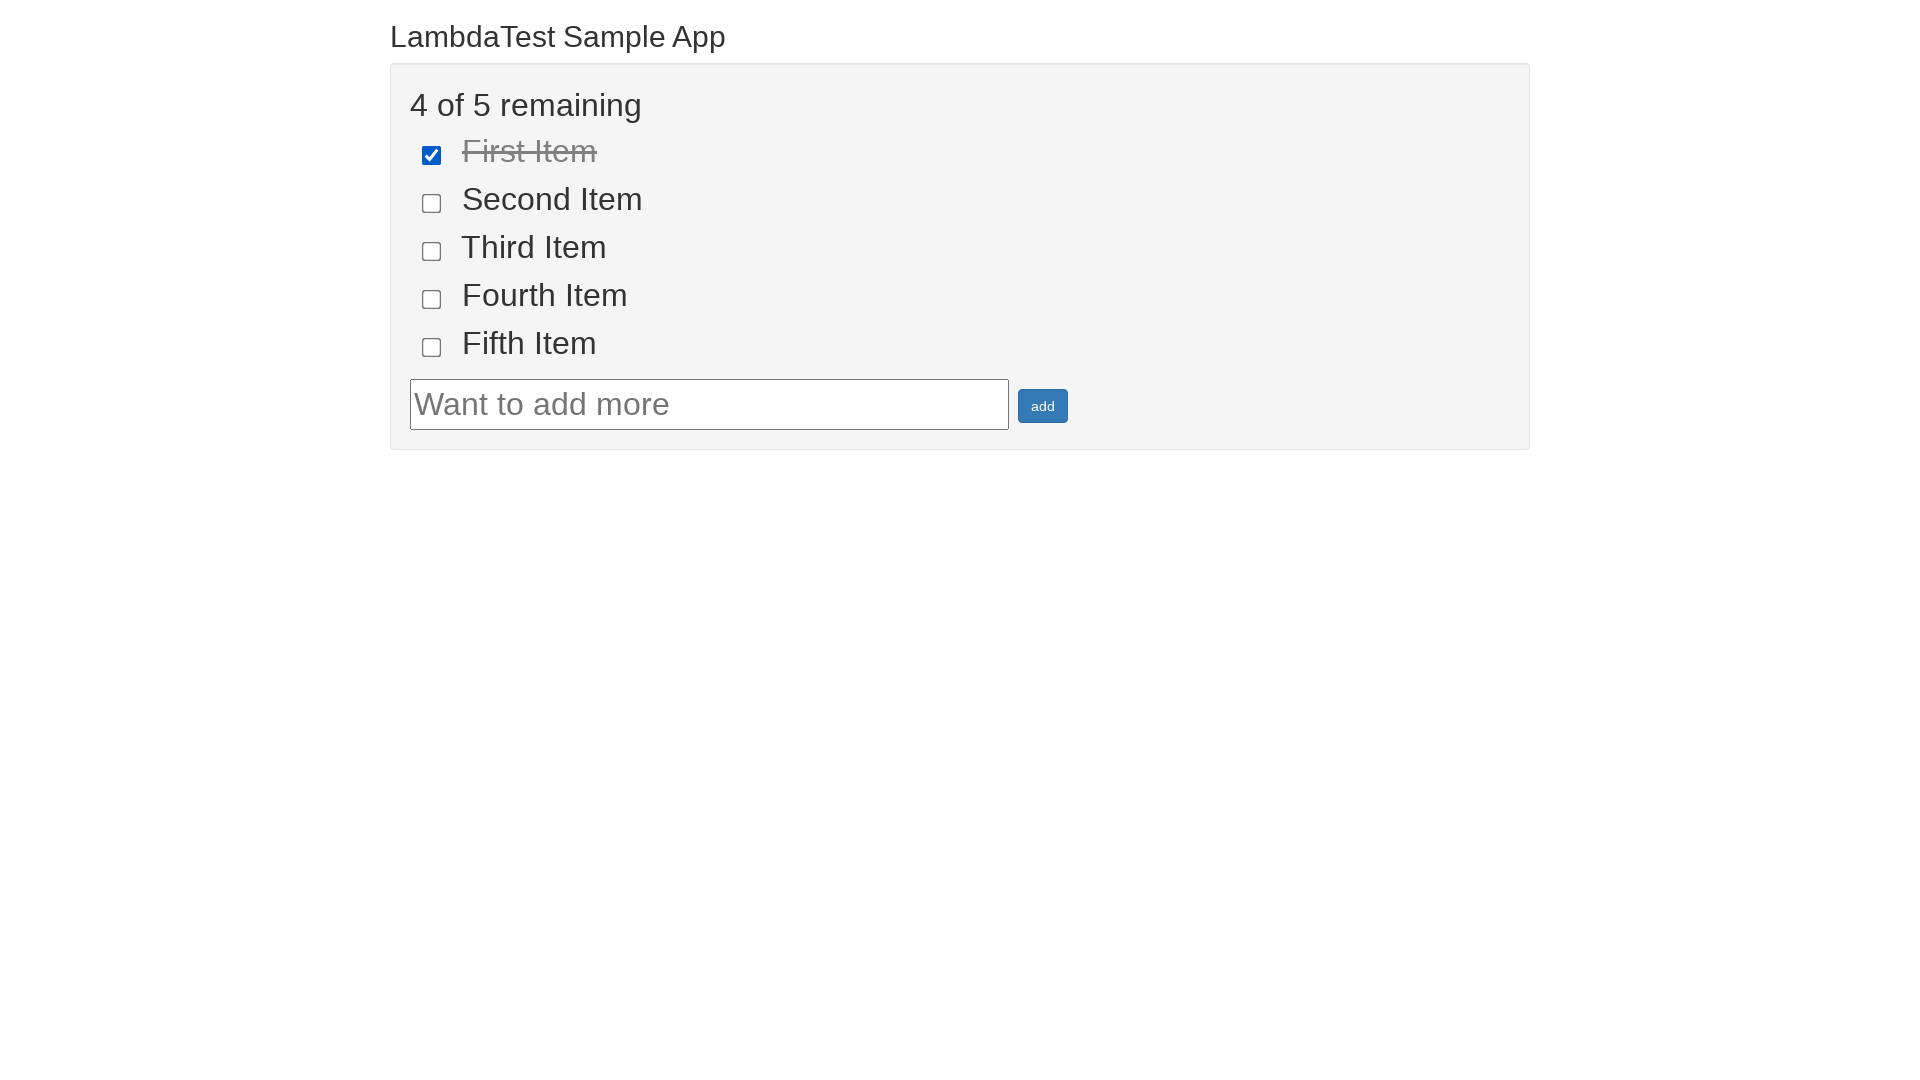

Clicked on the second list item checkbox at (432, 203) on [name='li2']
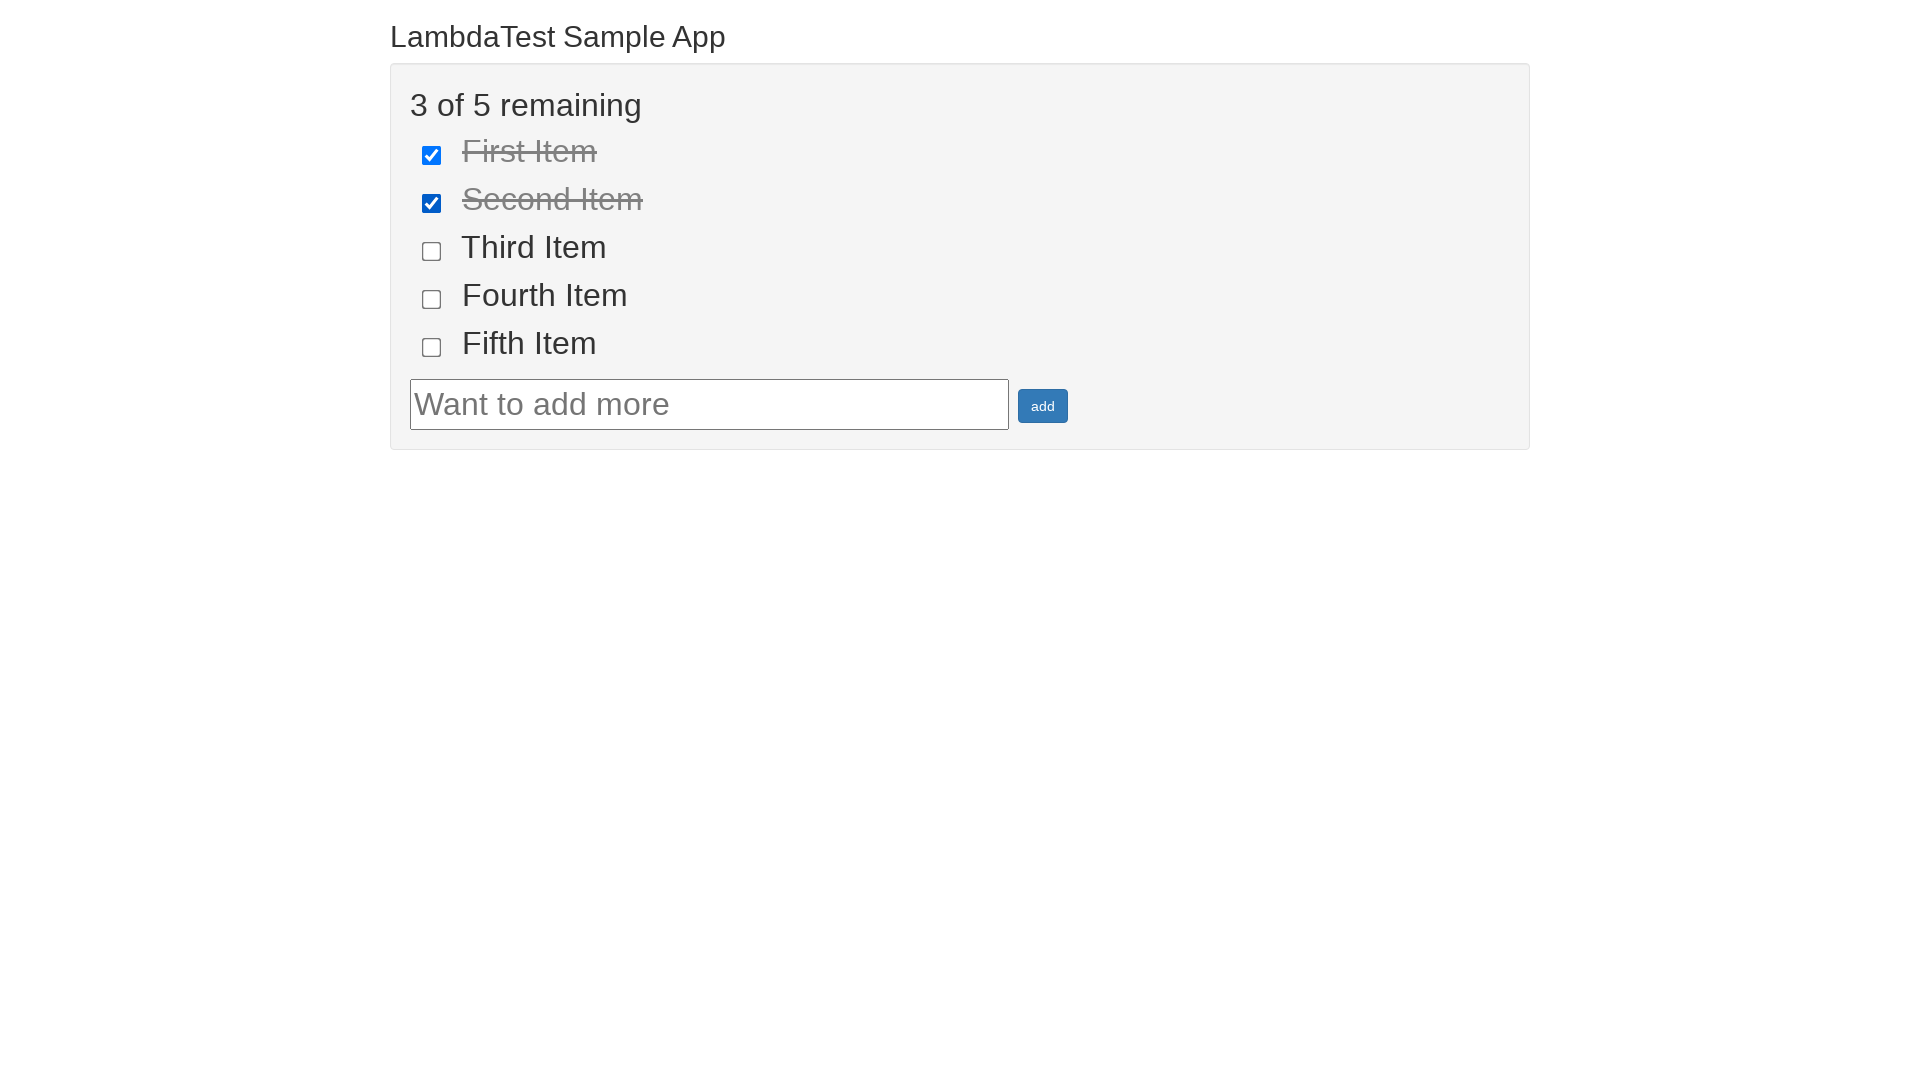

Filled new to-do text field with 'LambdaTest' on #sampletodotext
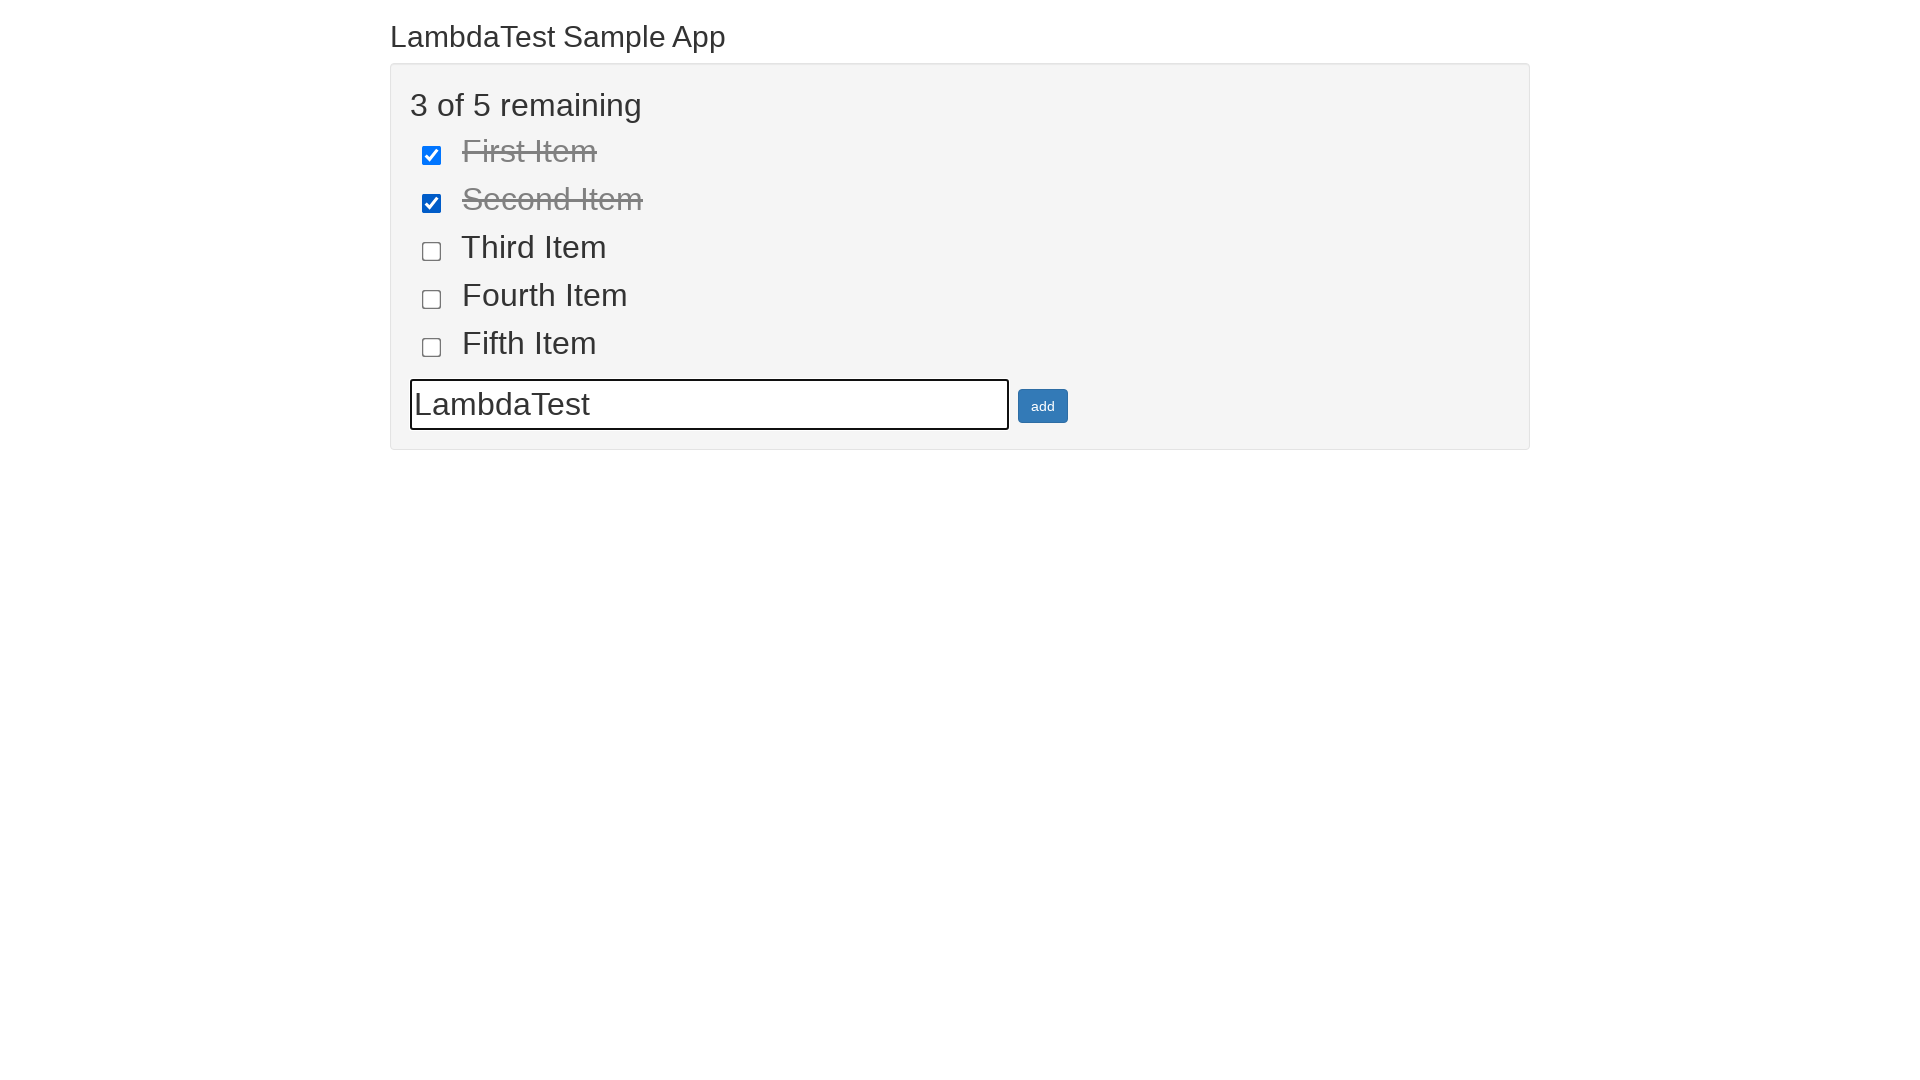

Clicked add button to create new to-do item at (1043, 406) on #addbutton
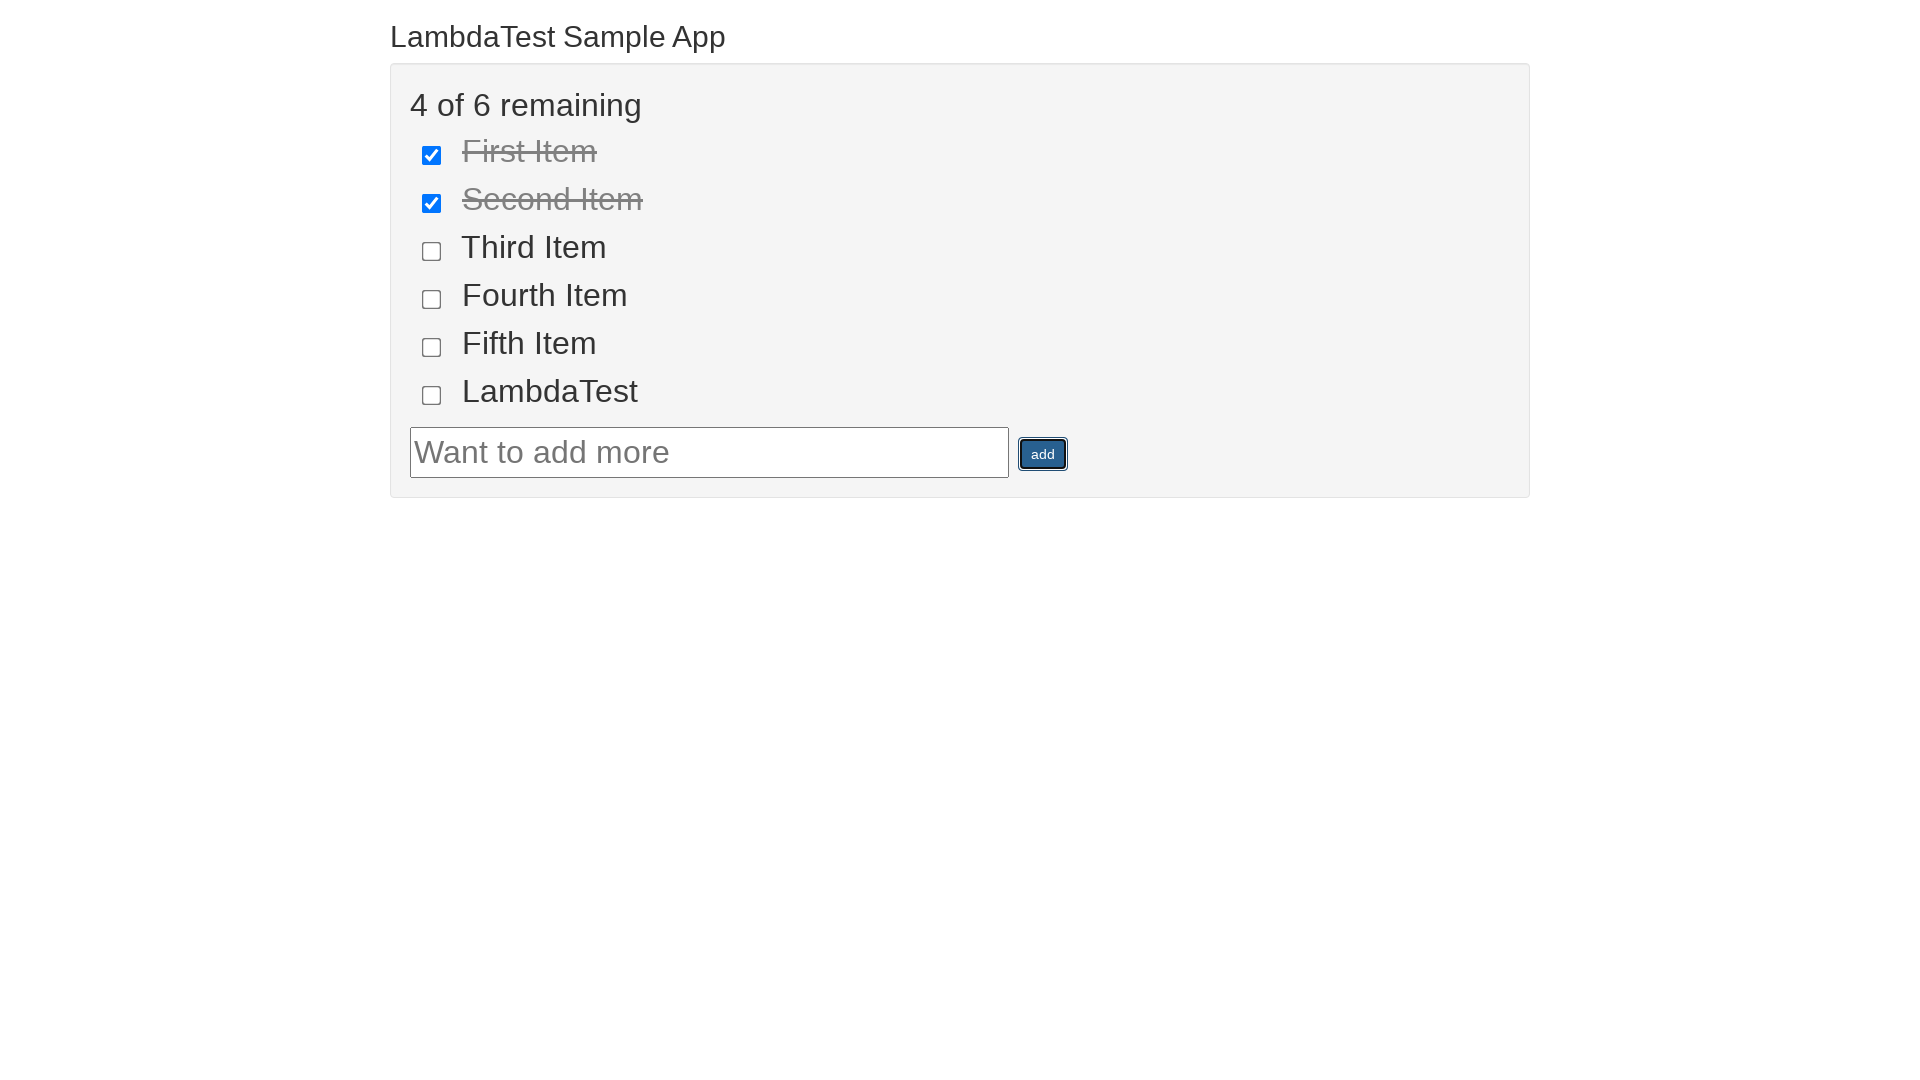

Verified page heading is displayed
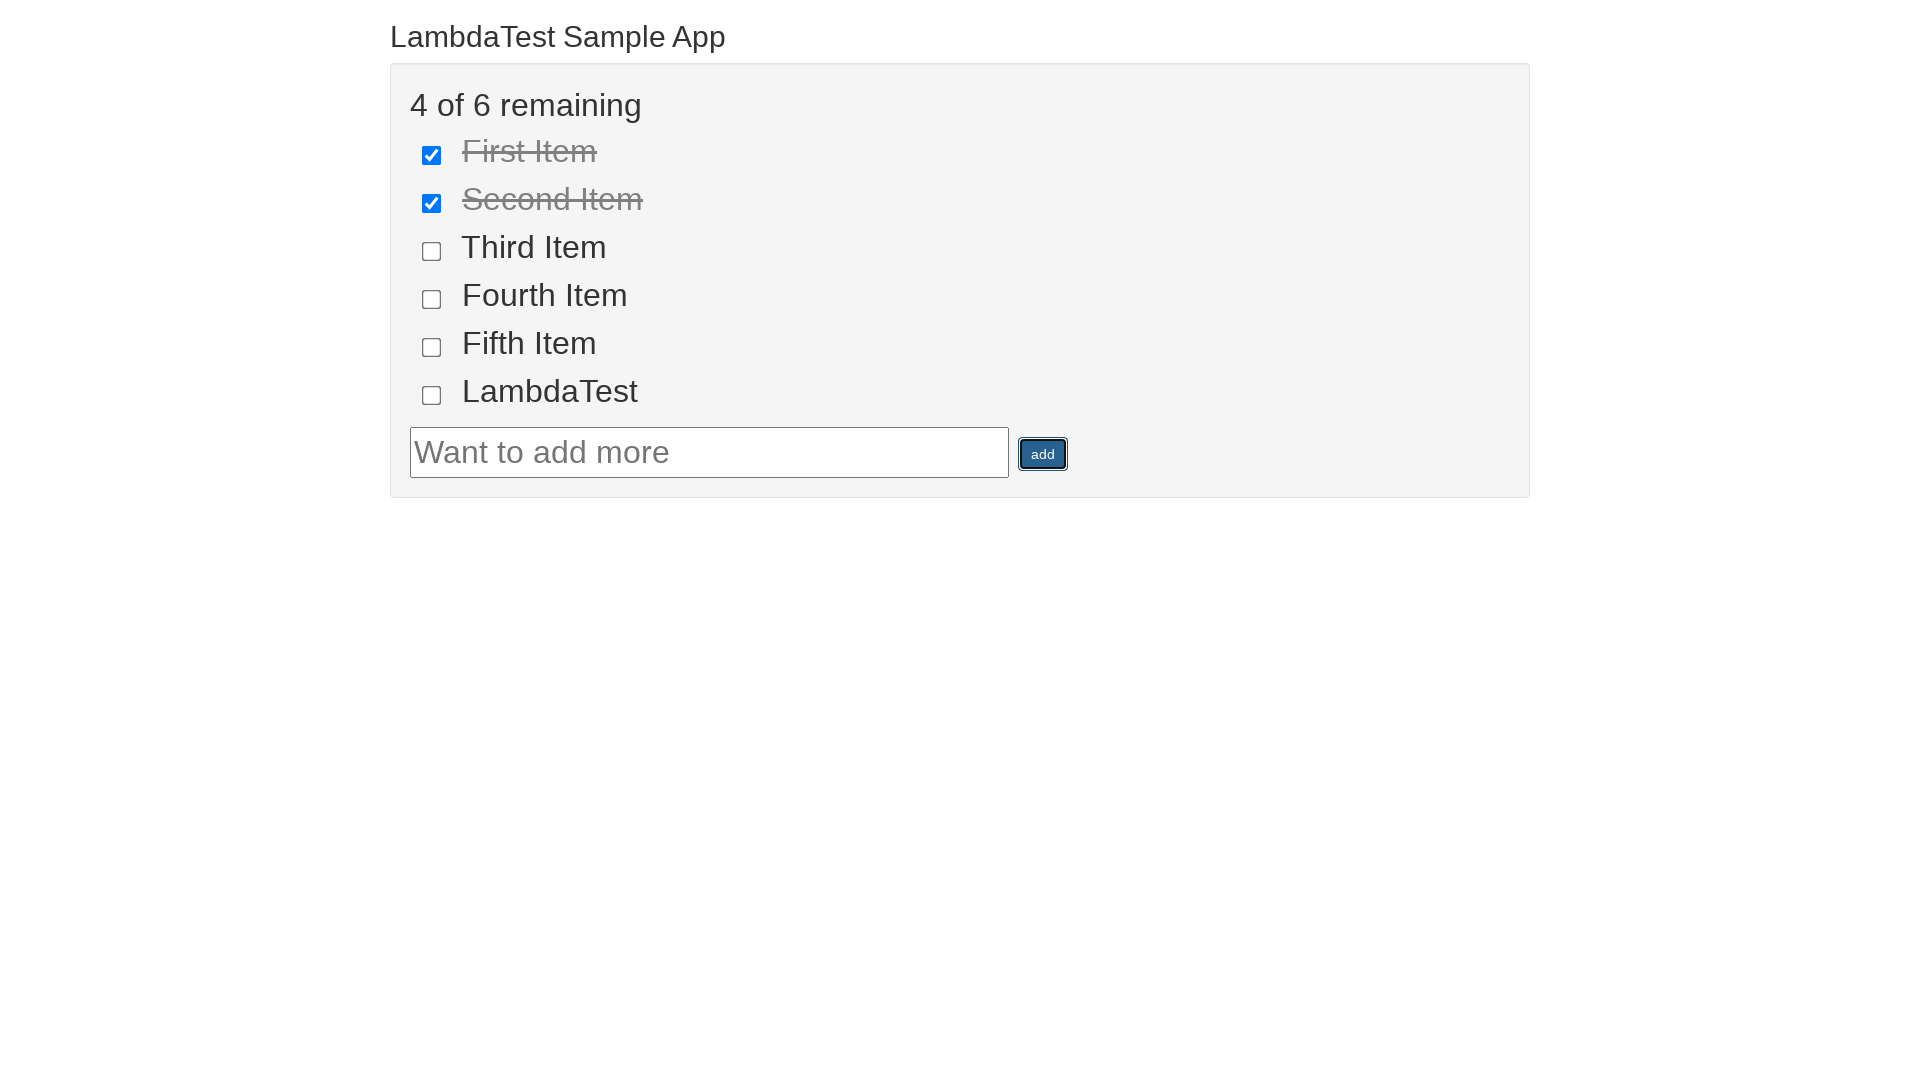

Clicked on the page heading at (960, 36) on .container h2
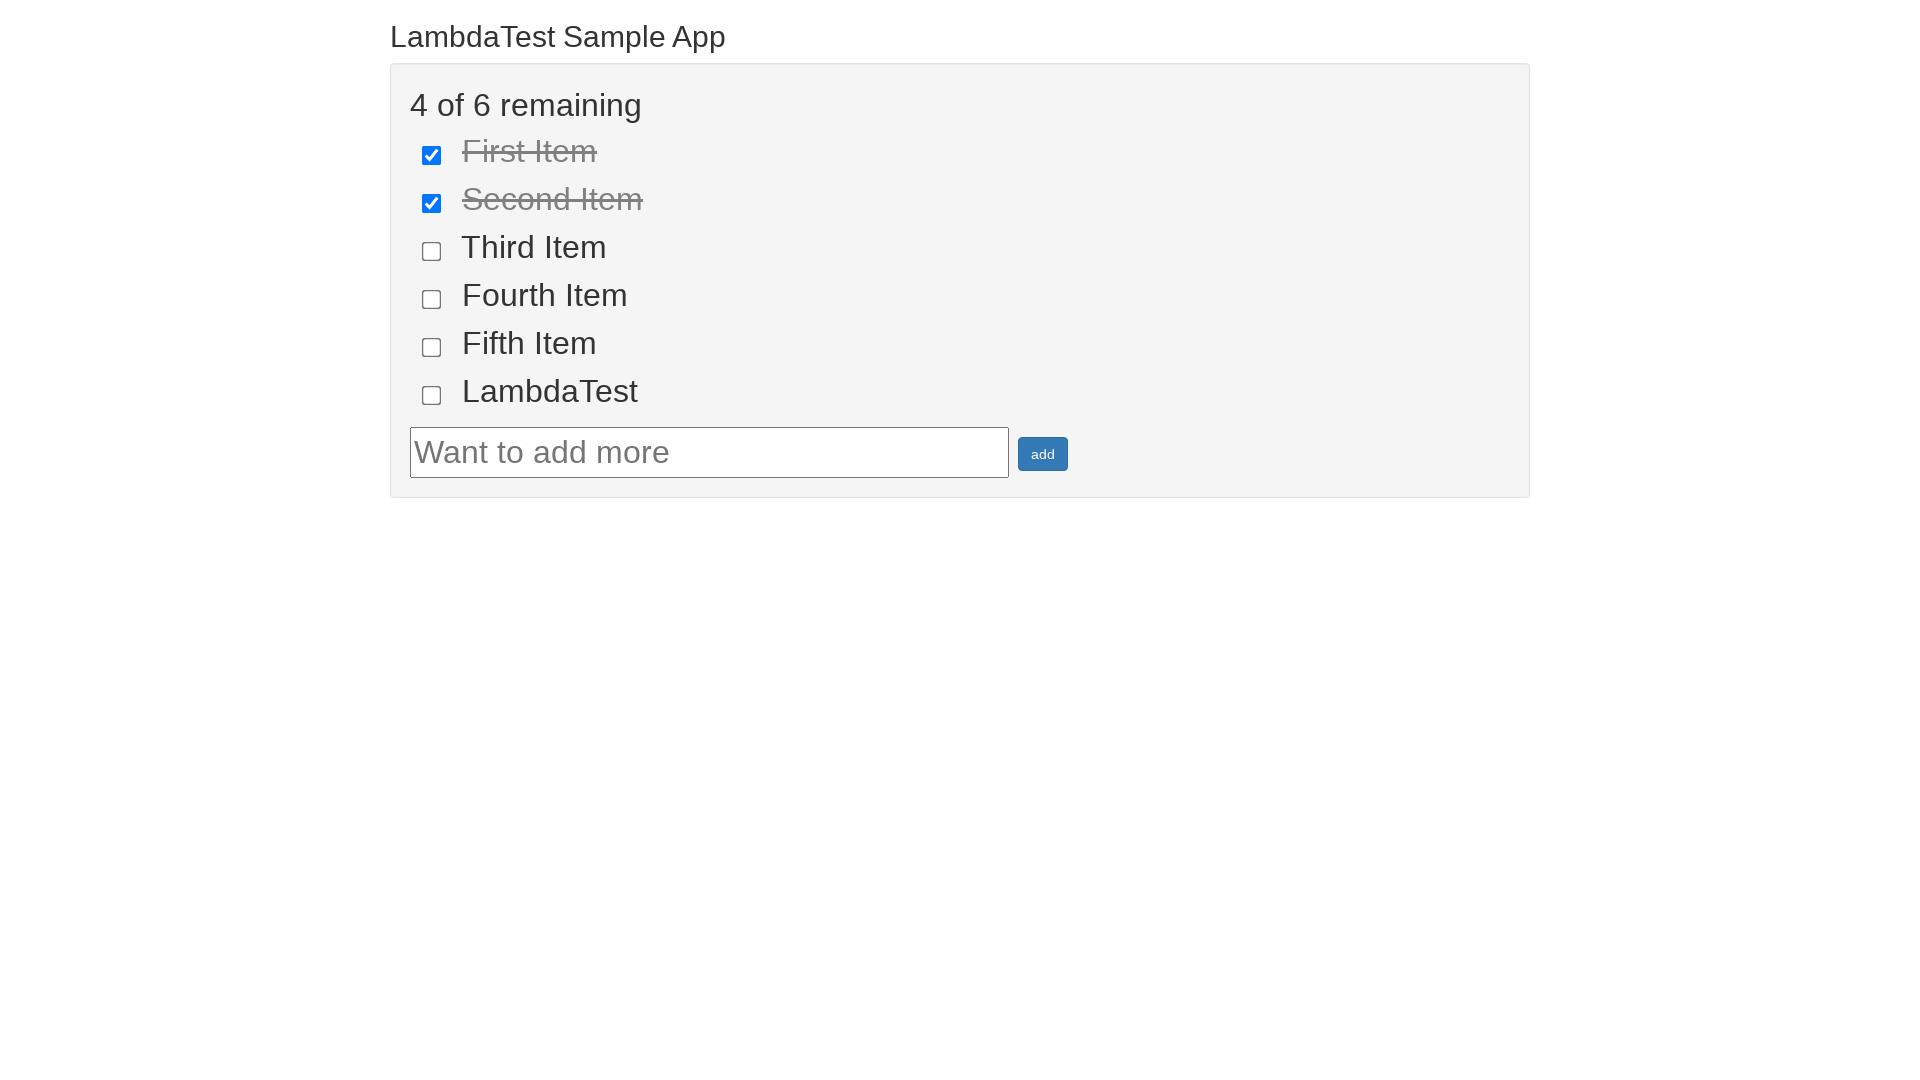

Clicked on the page heading again to complete the test at (960, 36) on .container h2
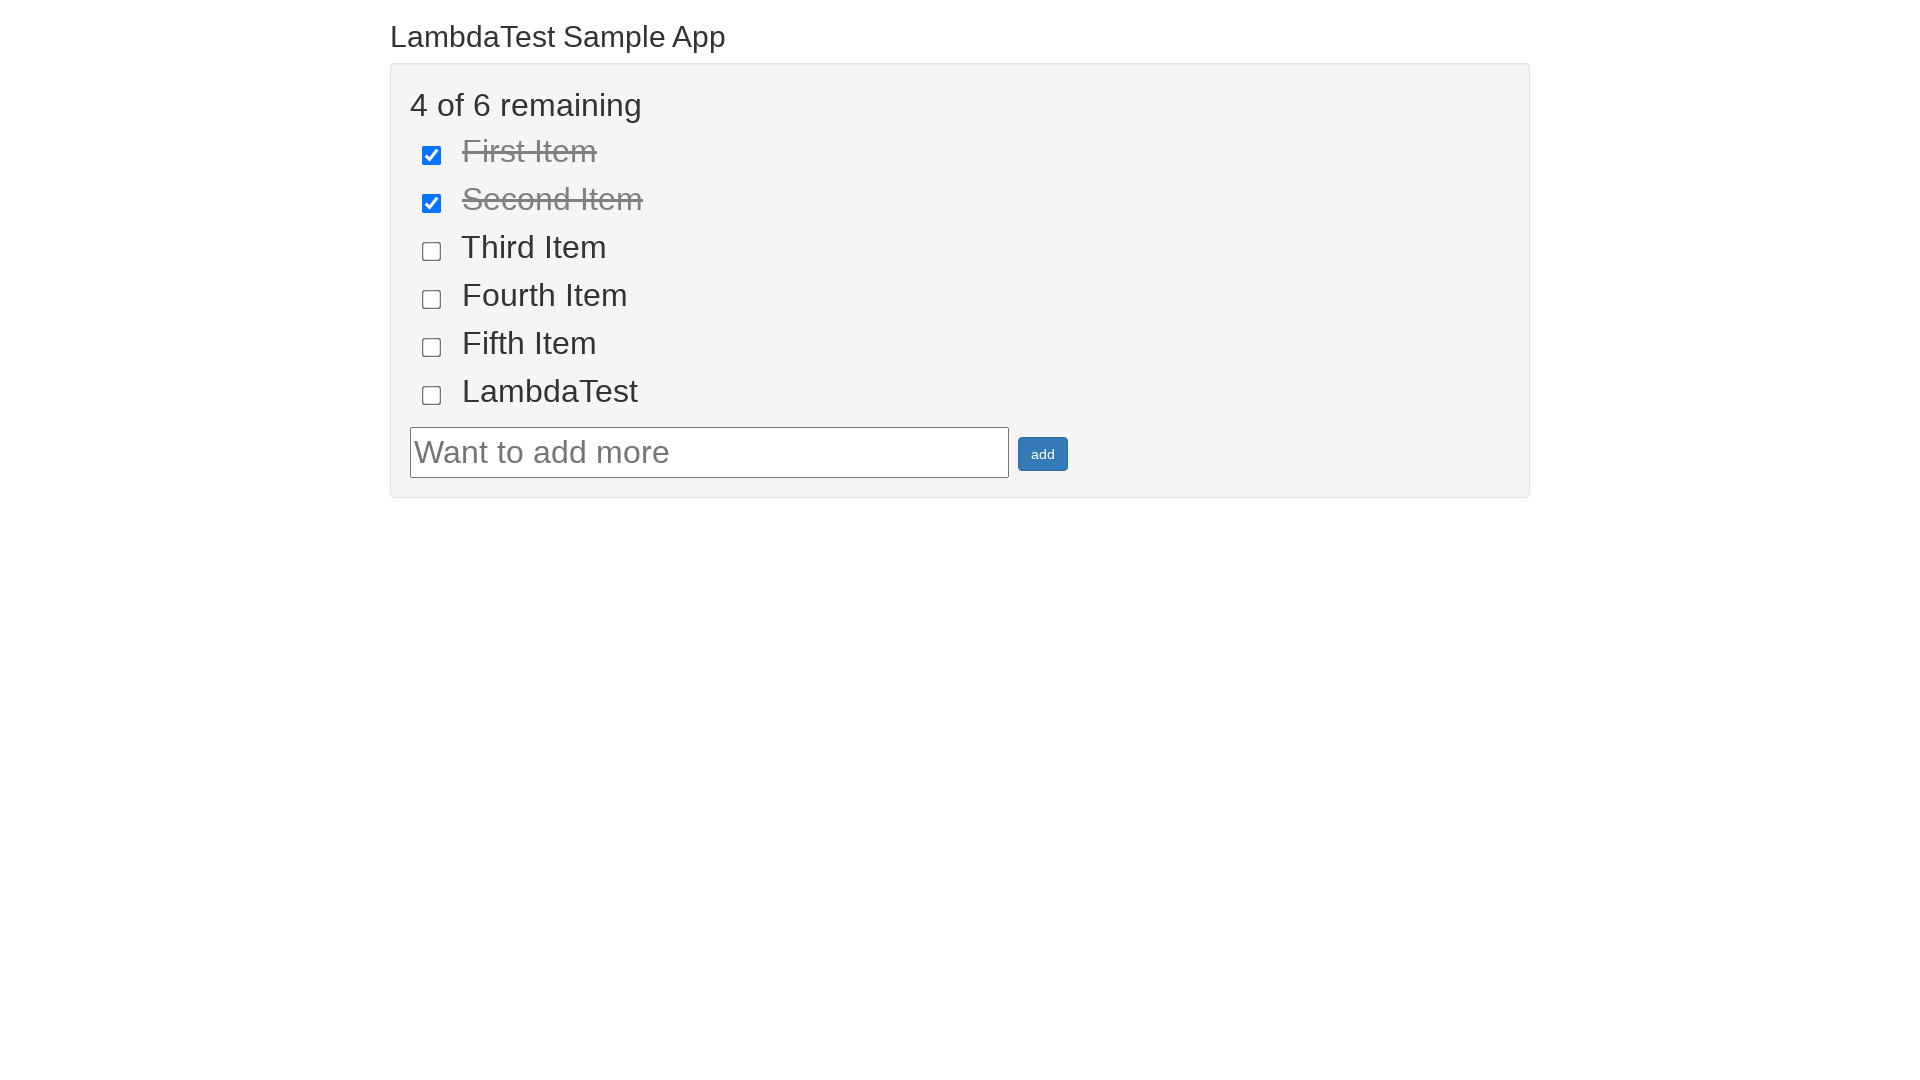

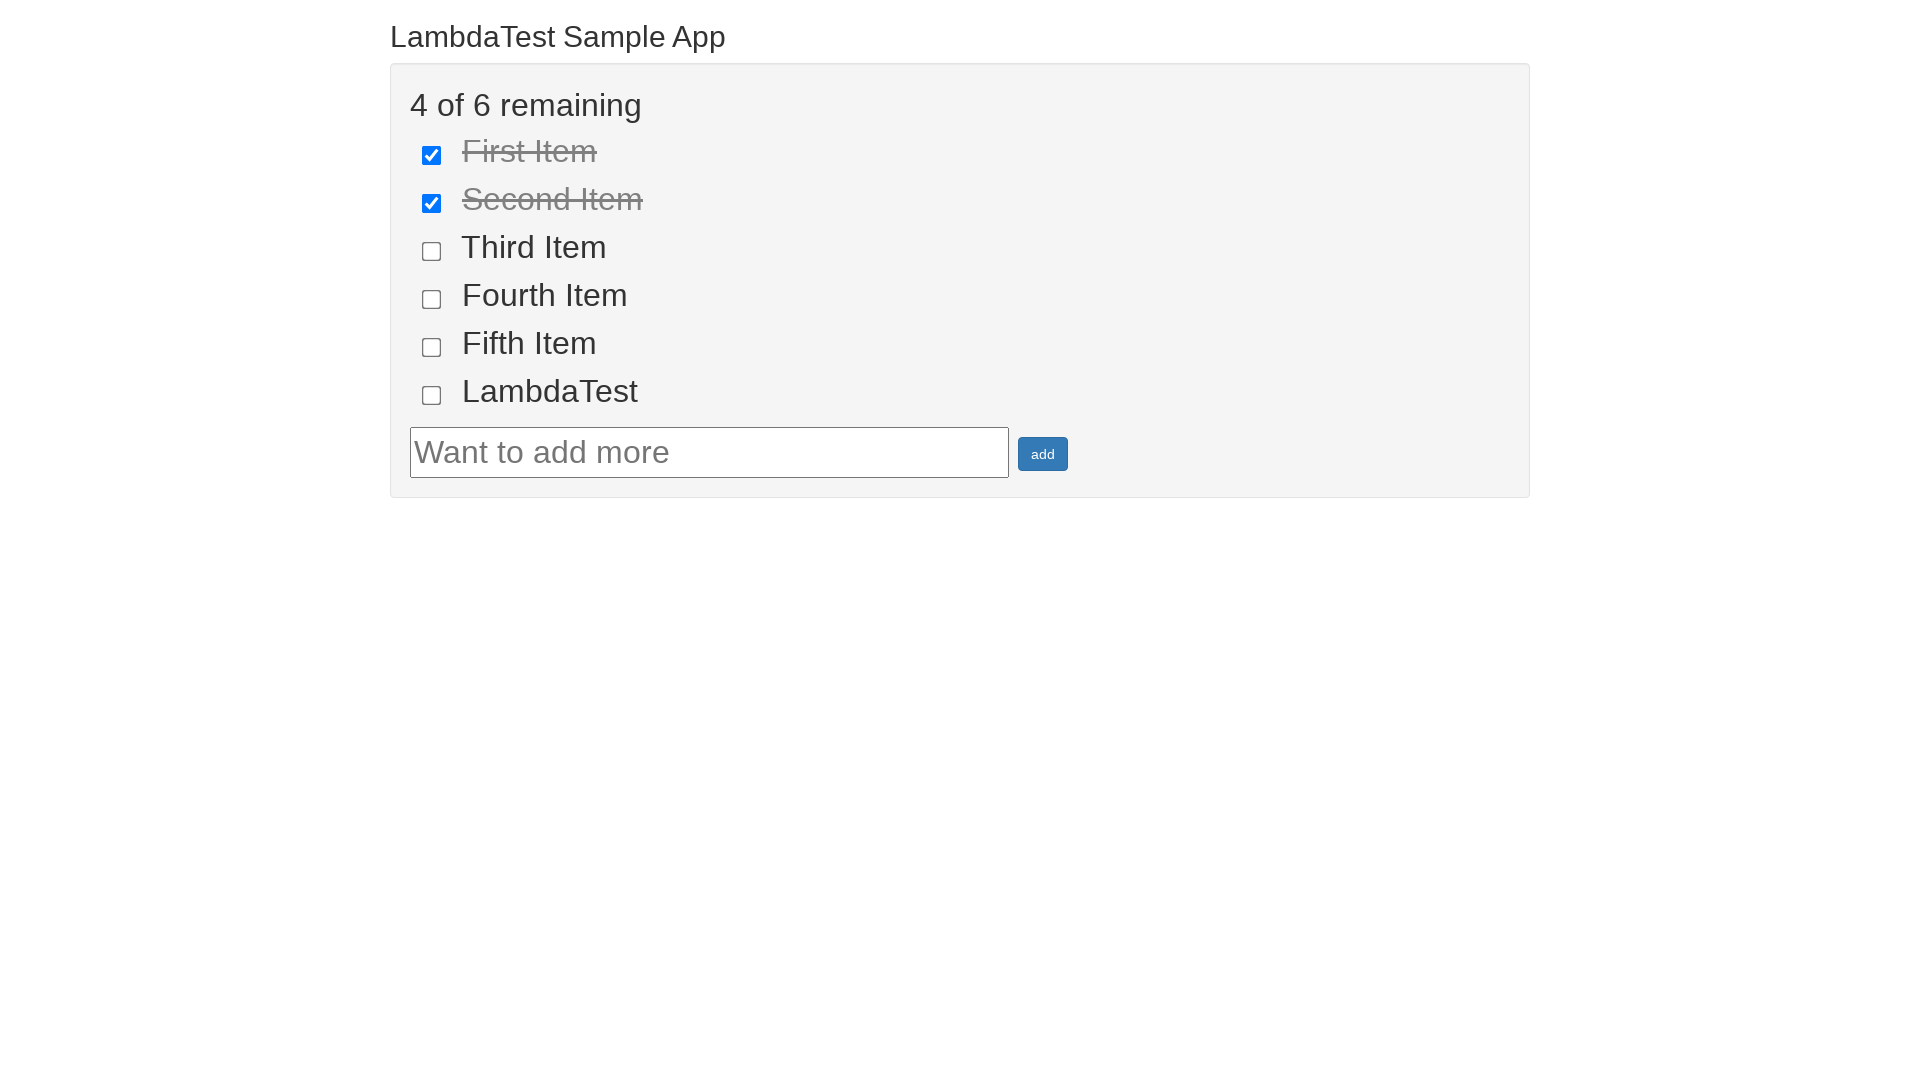